Tests JavaScript prompt dialog handling by clicking a button that triggers a JS prompt, entering text into the prompt, and accepting it.

Starting URL: https://the-internet.herokuapp.com/javascript_alerts

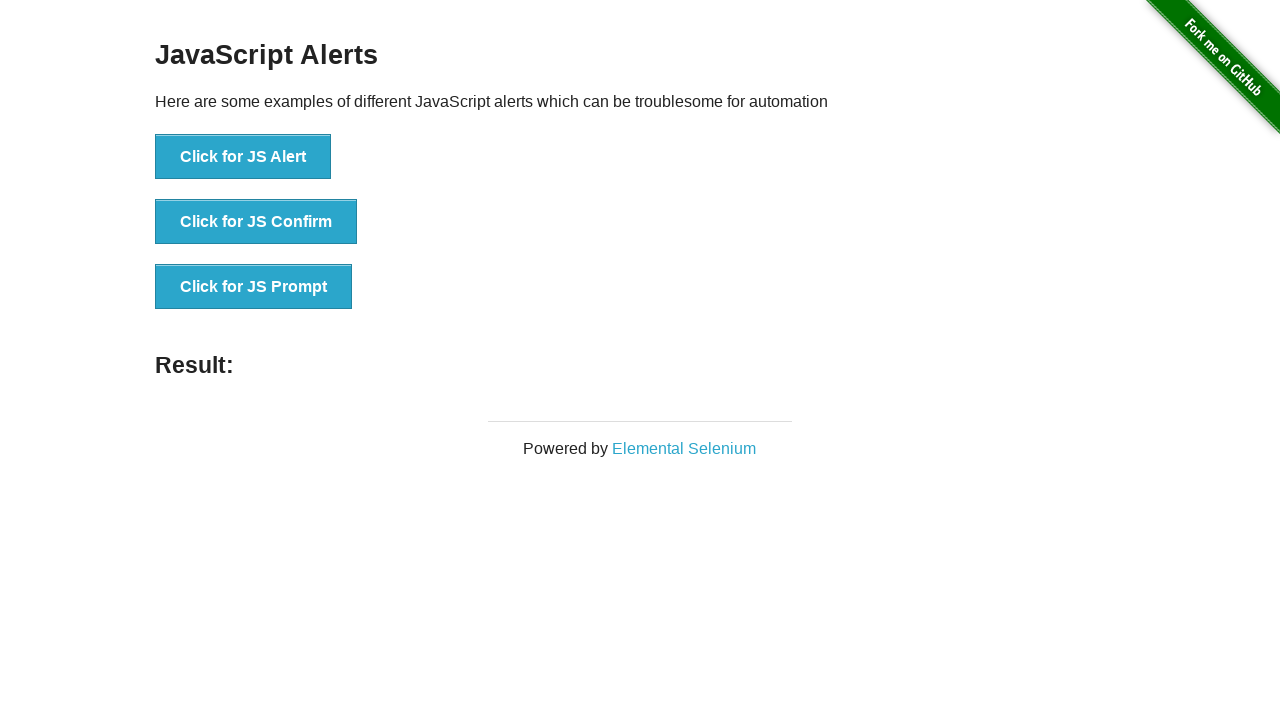

Set up dialog handler for JS prompt
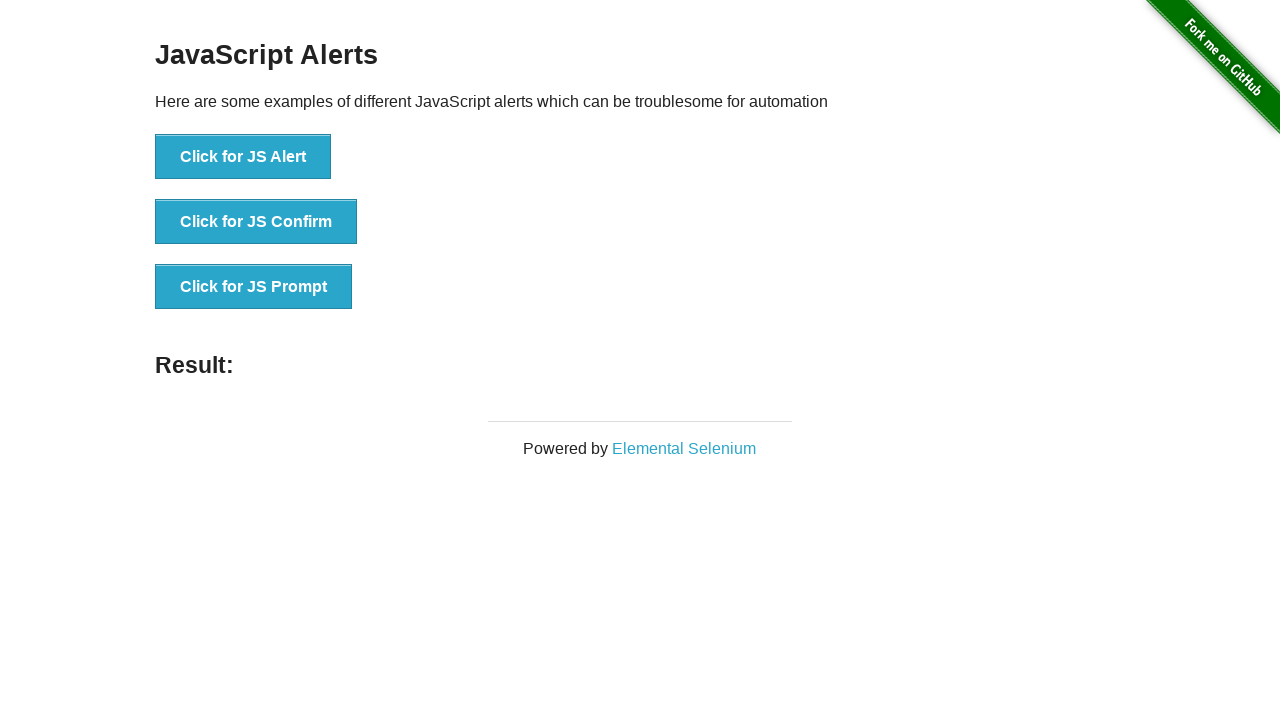

Clicked button to trigger JS prompt dialog at (254, 287) on internal:text="Click for JS Prompt"i
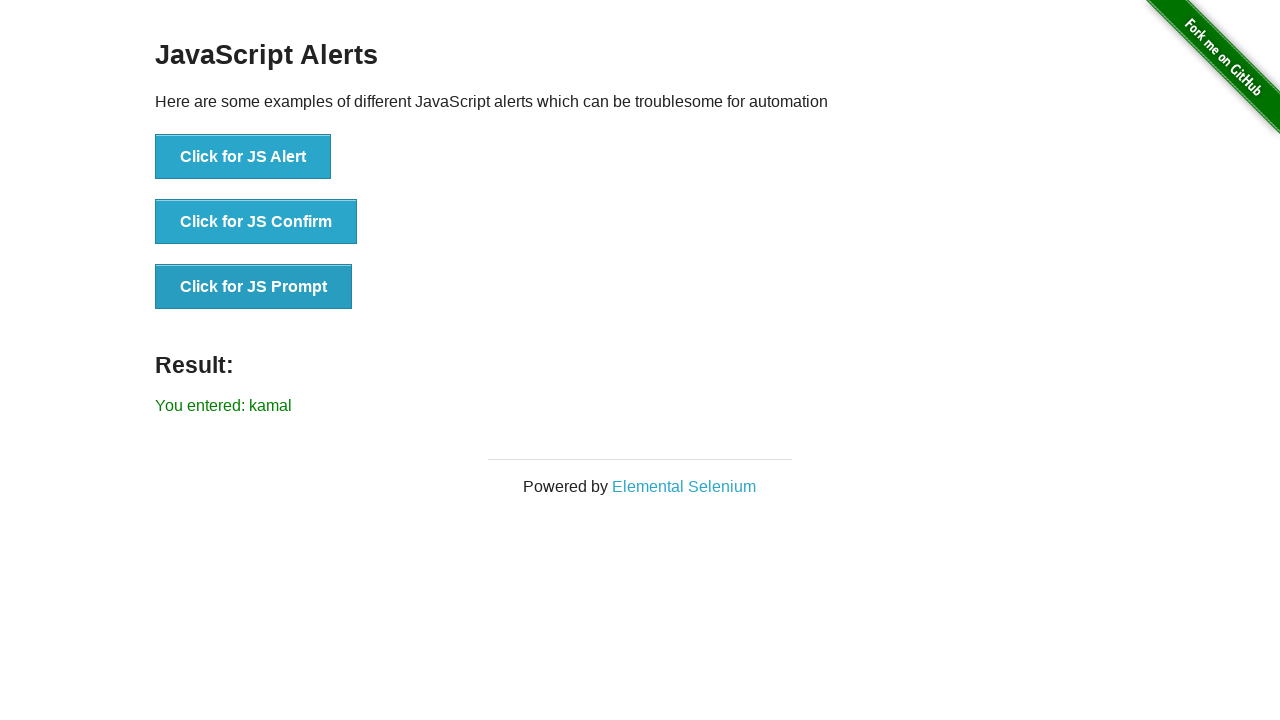

Prompt result element loaded after accepting prompt with 'kamal'
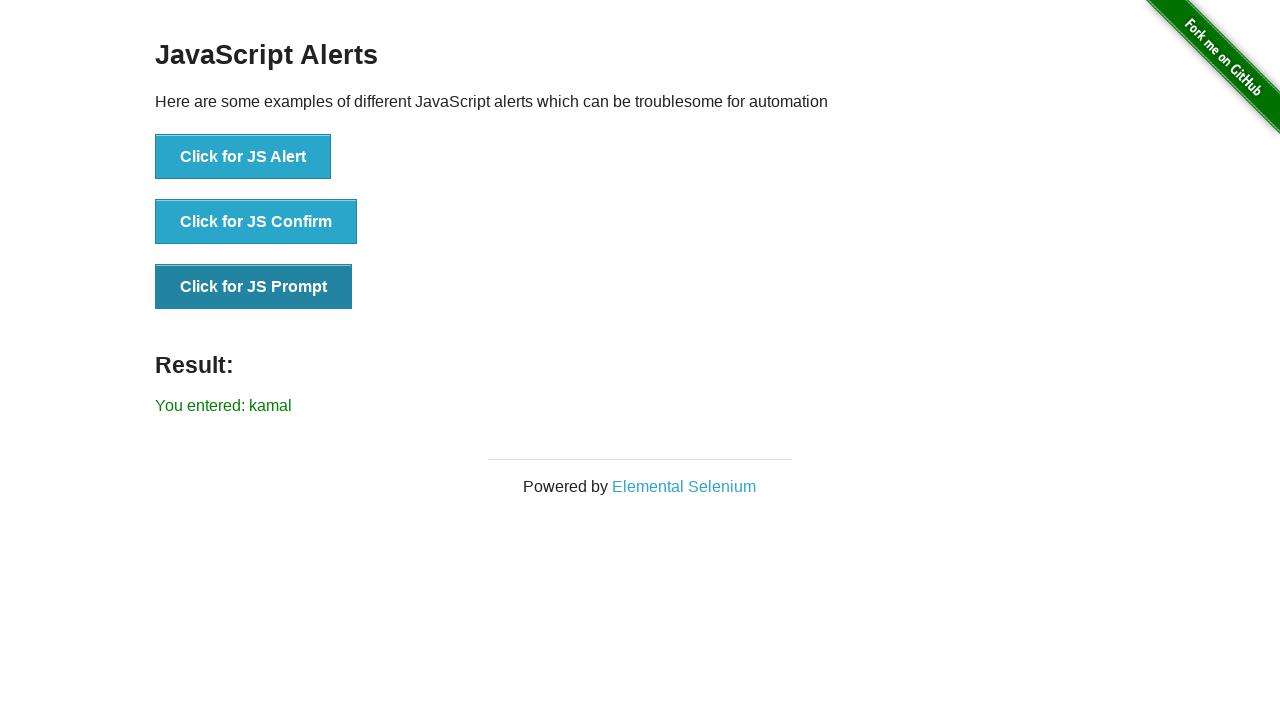

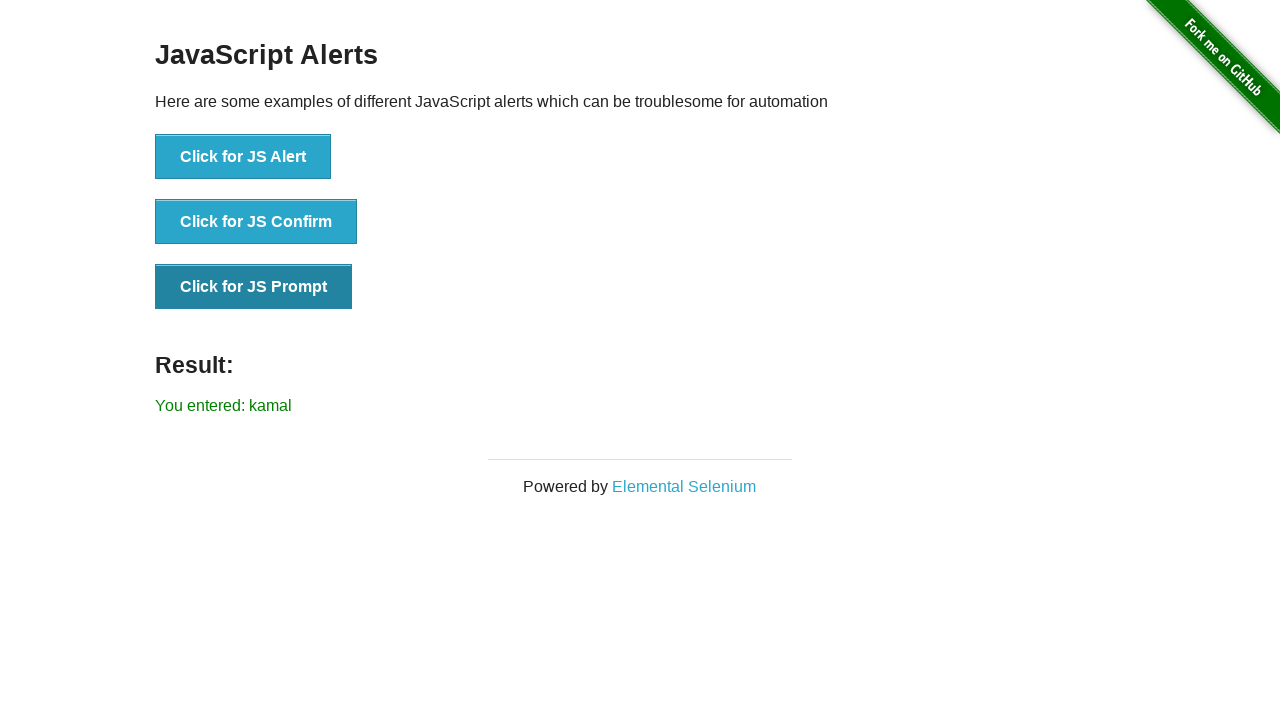